Tests login form validation by submitting empty credentials and verifying the error alert message

Starting URL: https://bsadar.github.io/hmrbuild1/Loging.html

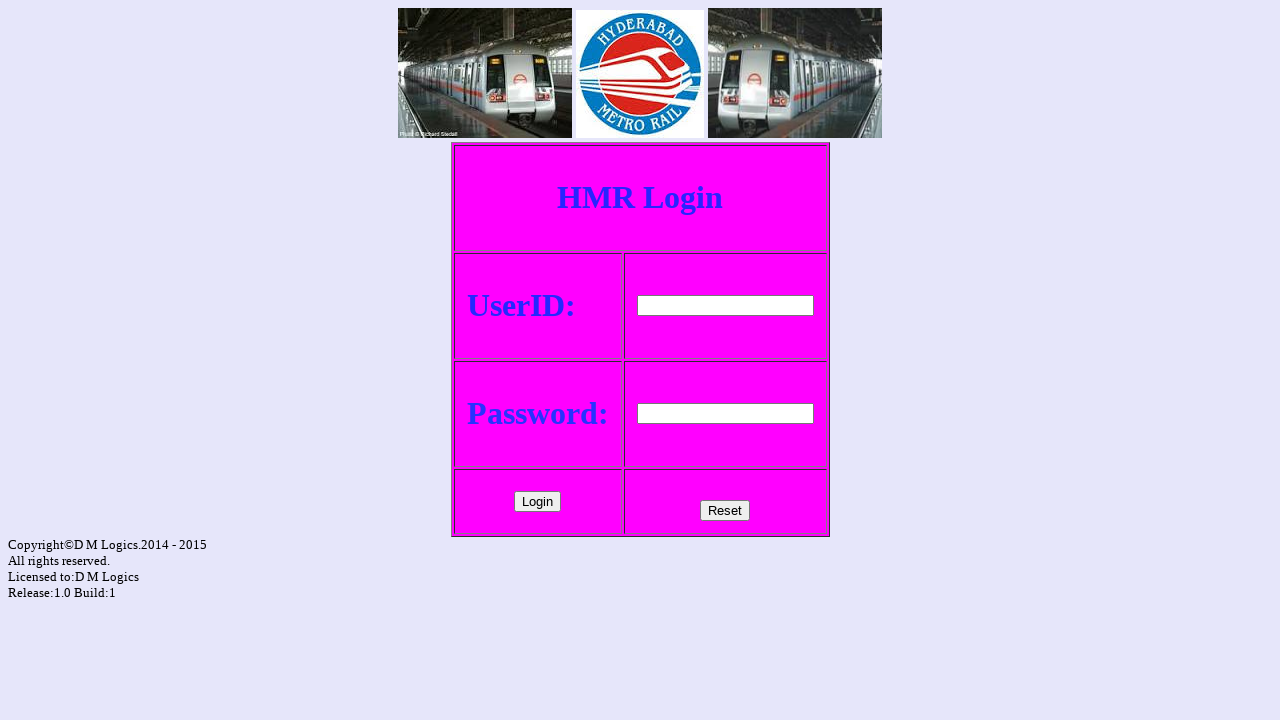

Filled username field with empty value on input[name='id']
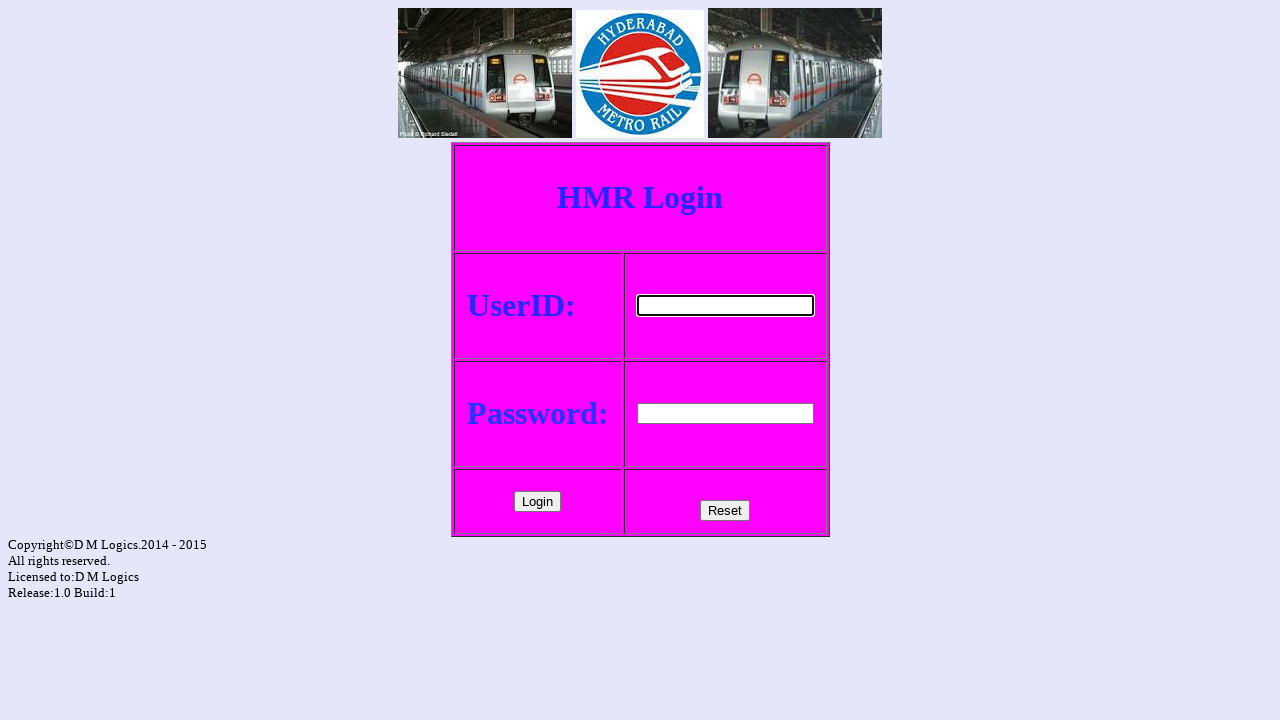

Filled password field with empty value on input[name='pass']
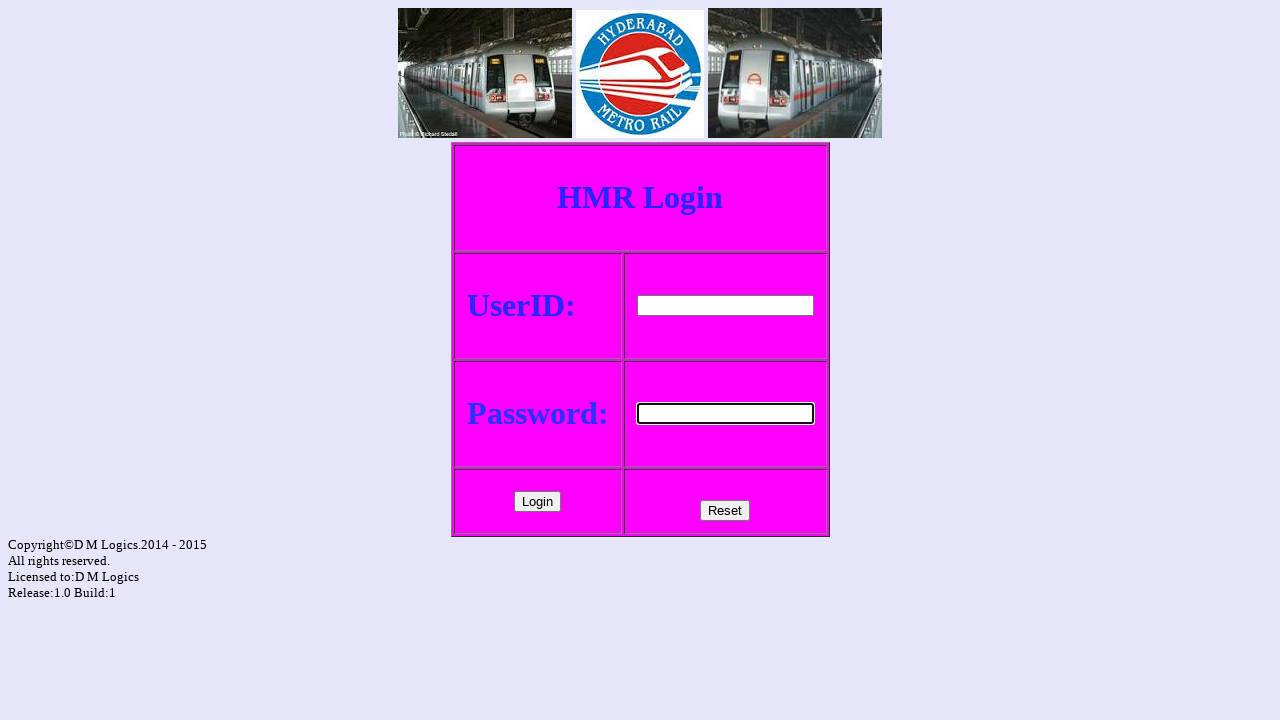

Clicked login button to submit empty credentials at (538, 501) on input[value='Login']
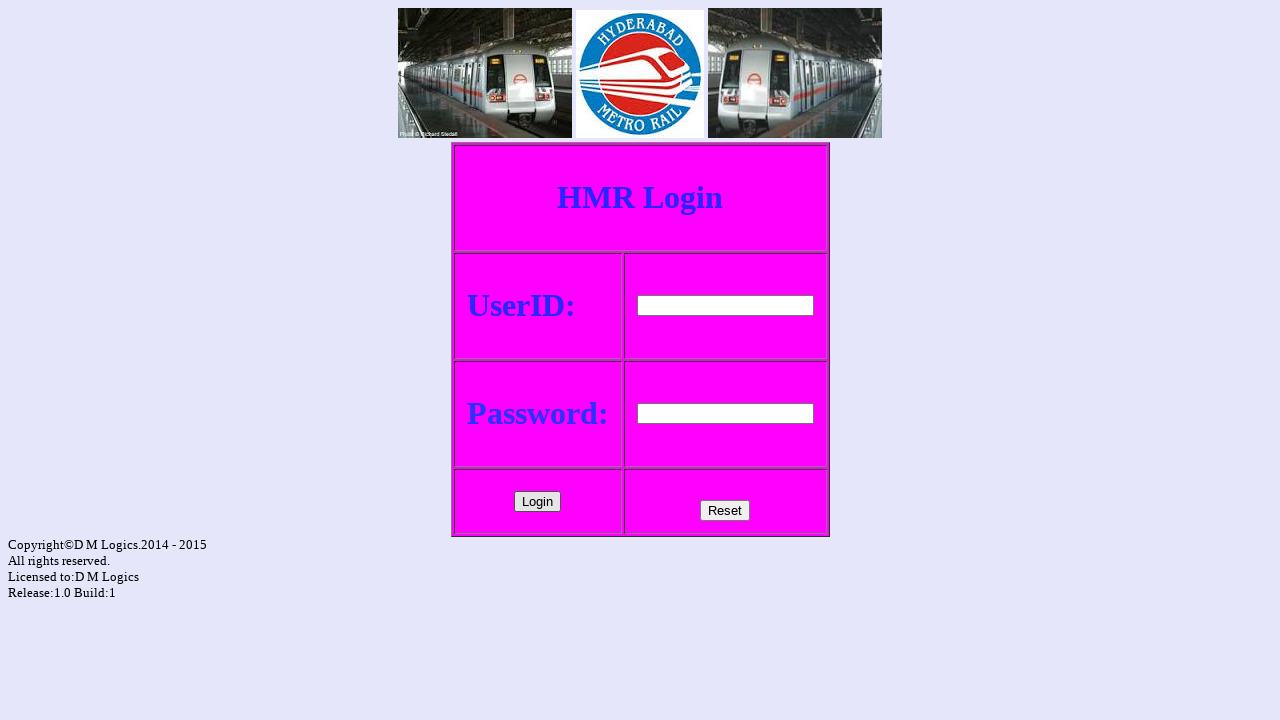

Set up dialog handler to accept alert
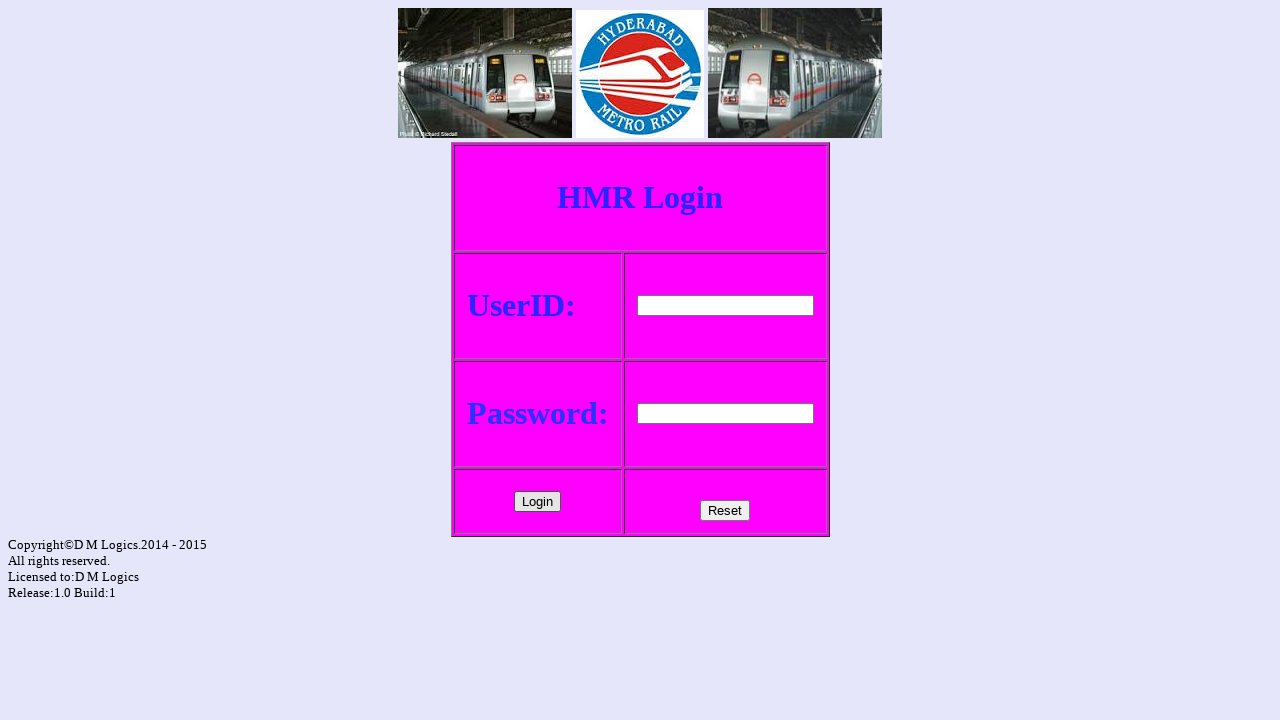

Waited for alert to be processed
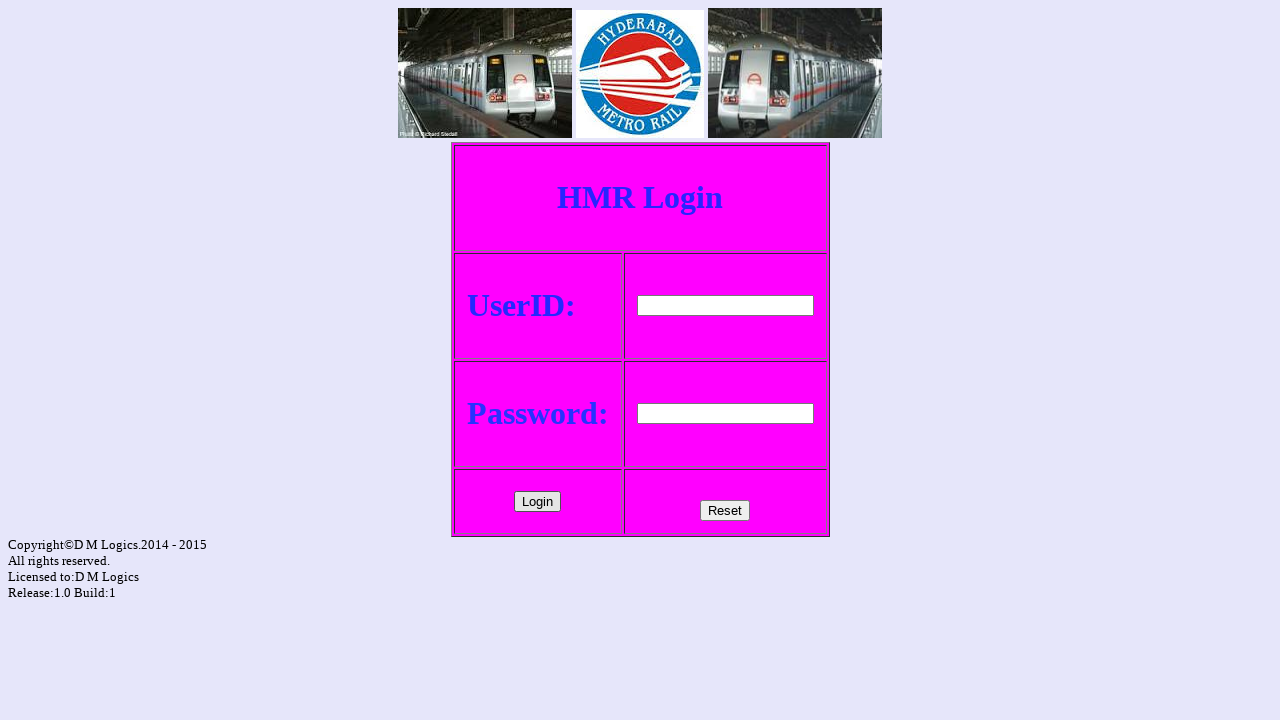

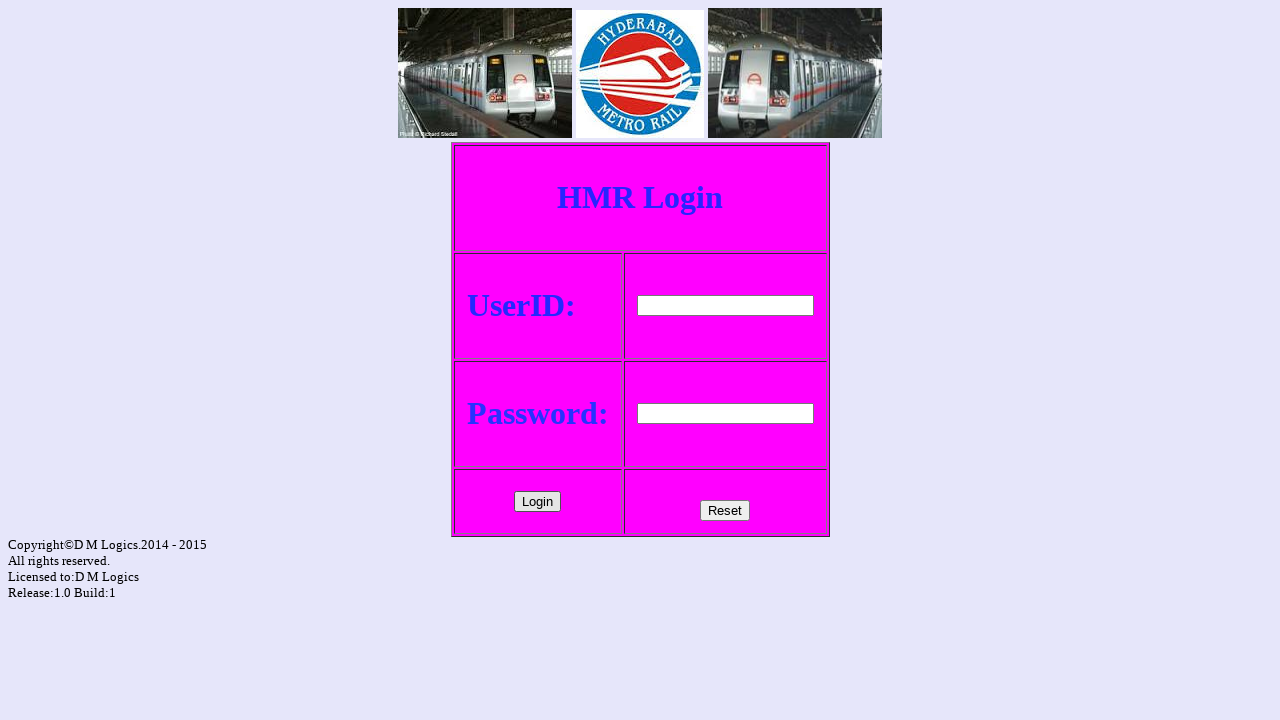